Tests dynamic loading with sufficient wait time - clicks start button and waits for Hello World text to become visible.

Starting URL: http://the-internet.herokuapp.com/dynamic_loading/2

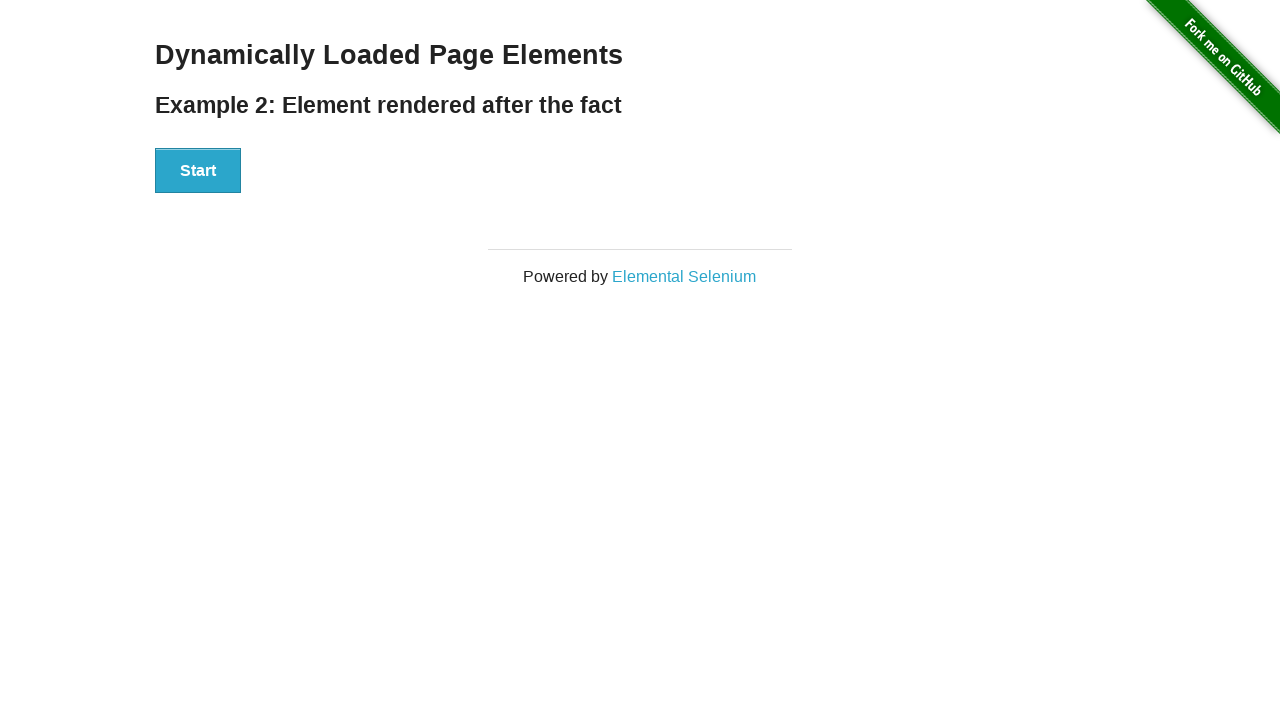

Waited for Start button to be present on the page
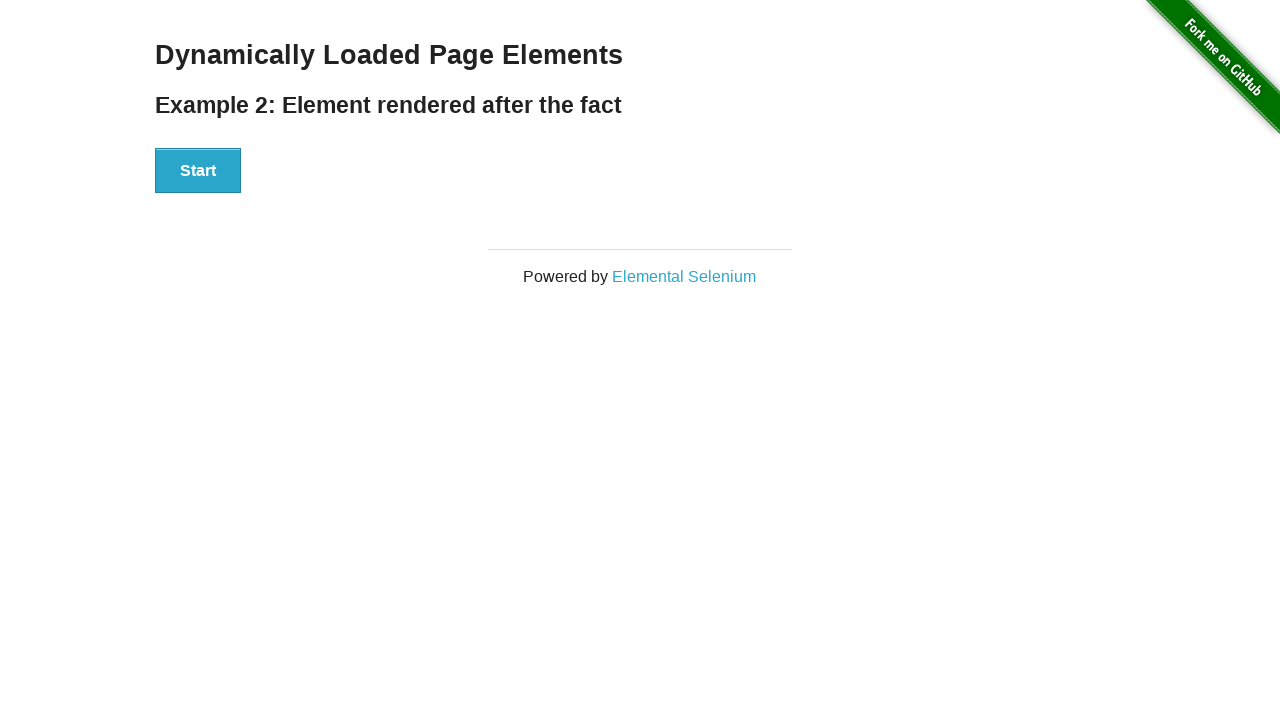

Clicked the Start button at (198, 171) on div#start>button
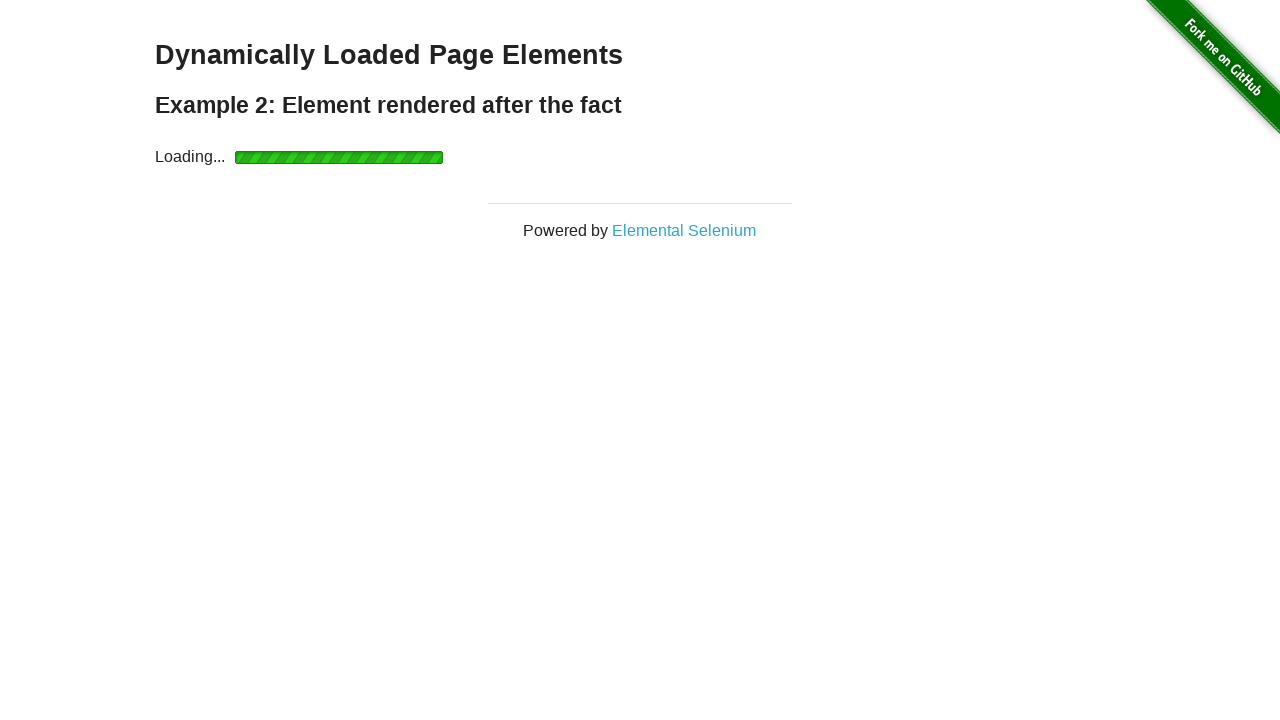

Waited for Hello World heading to become visible
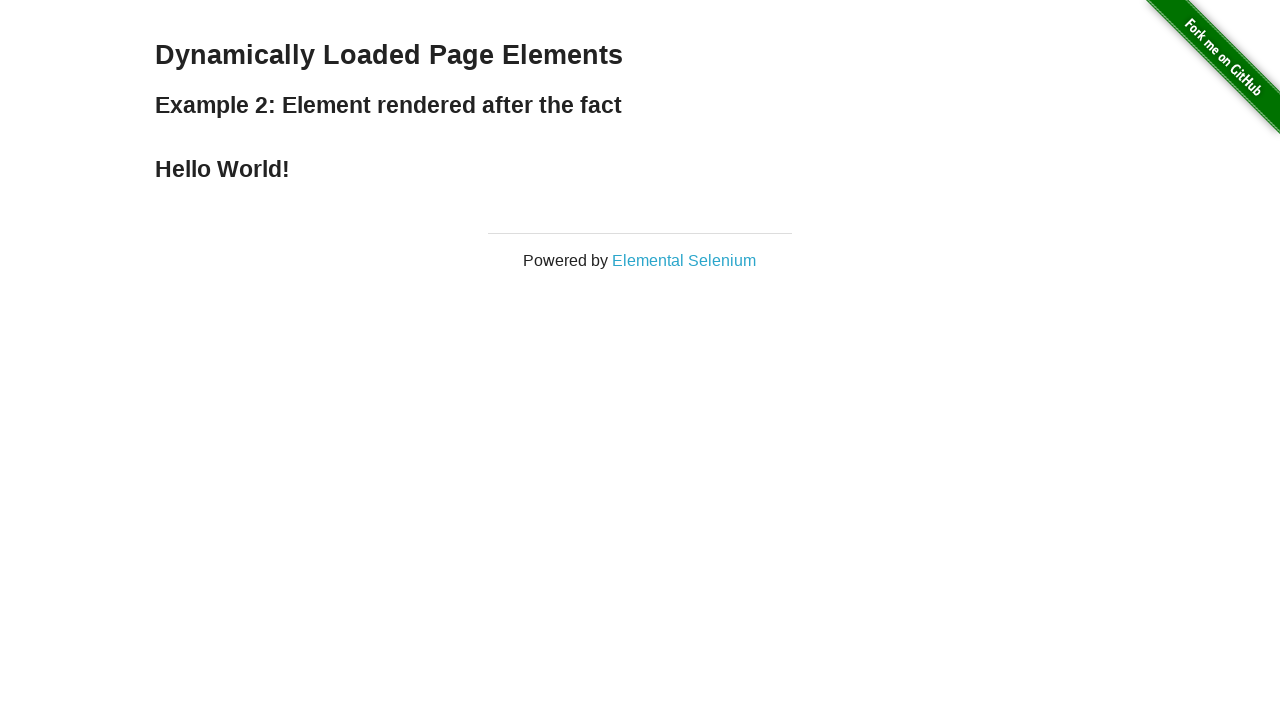

Verified that the heading contains 'Hello World!' text
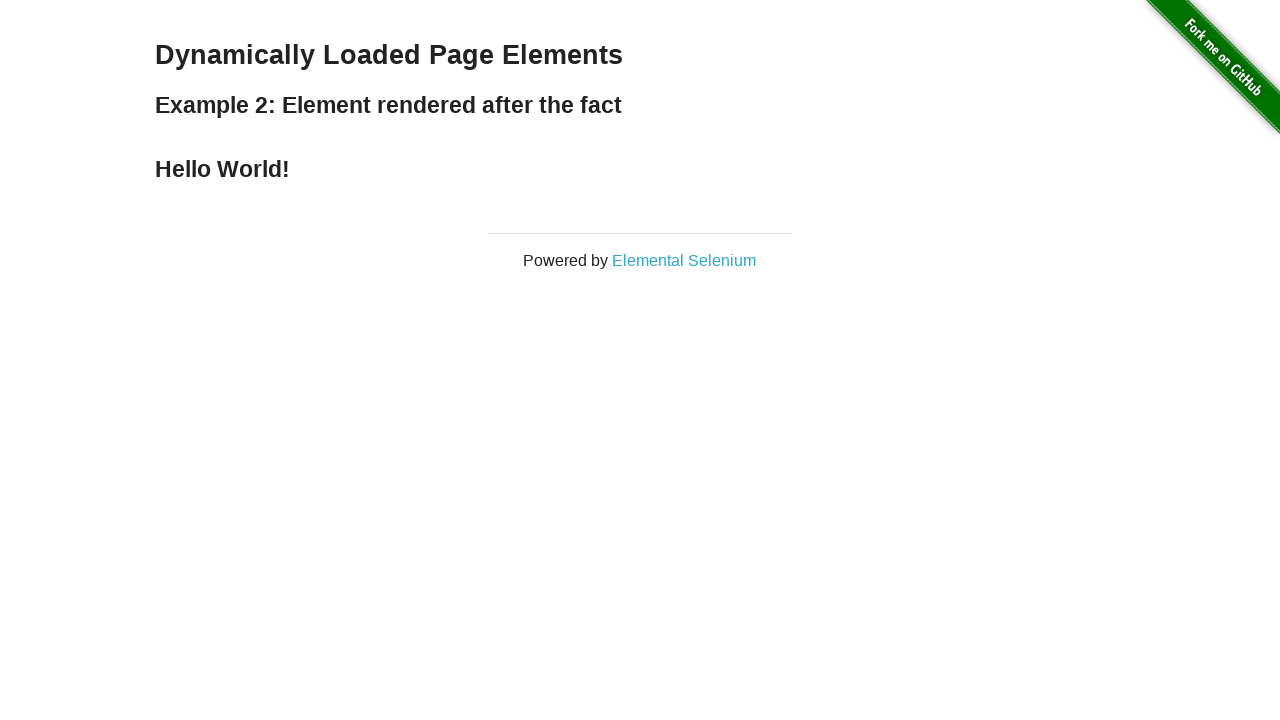

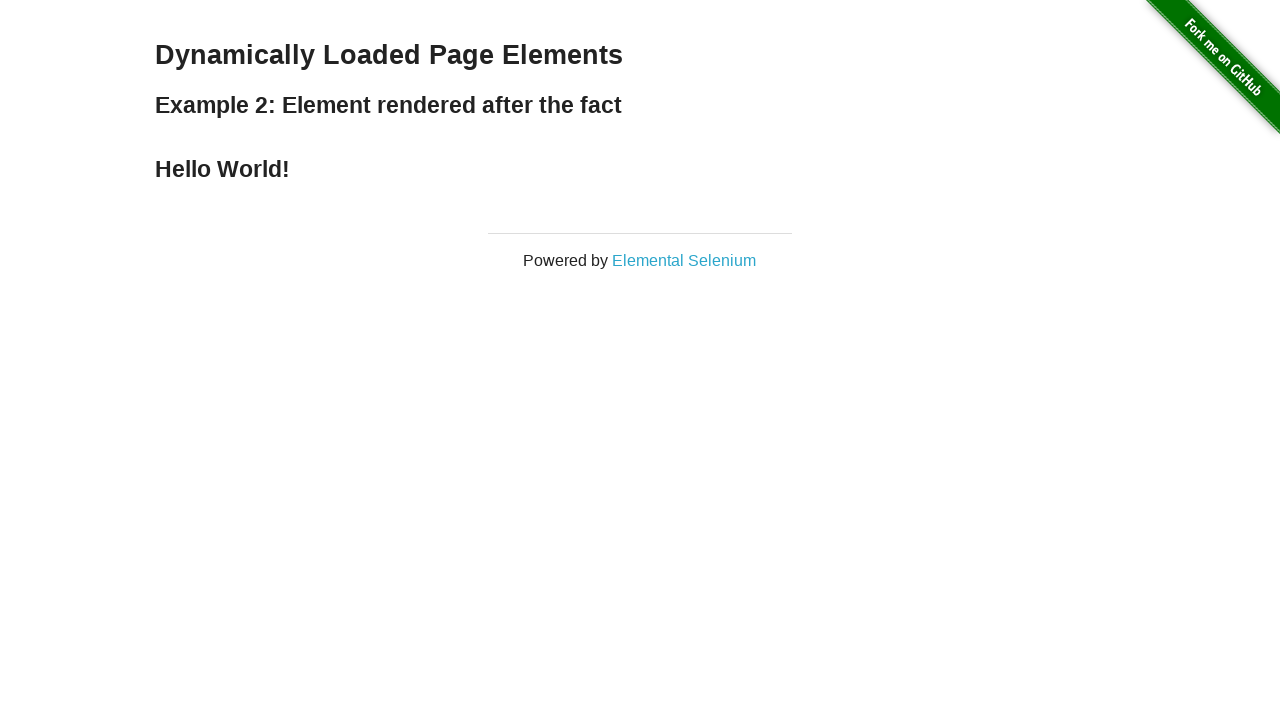